Tests JavaScript alert handling by clicking the first button, accepting the alert, and verifying the success message is displayed

Starting URL: https://the-internet.herokuapp.com/javascript_alerts

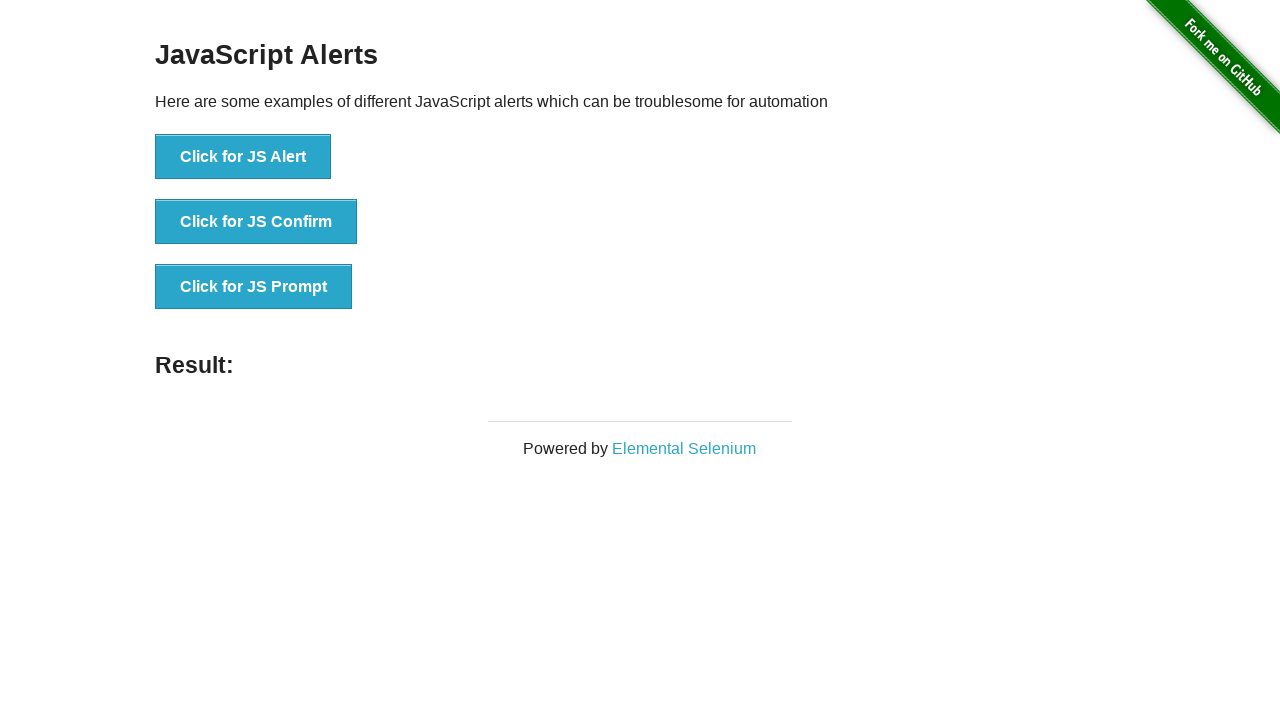

Clicked the first JavaScript alert button at (243, 157) on button[onclick='jsAlert()']
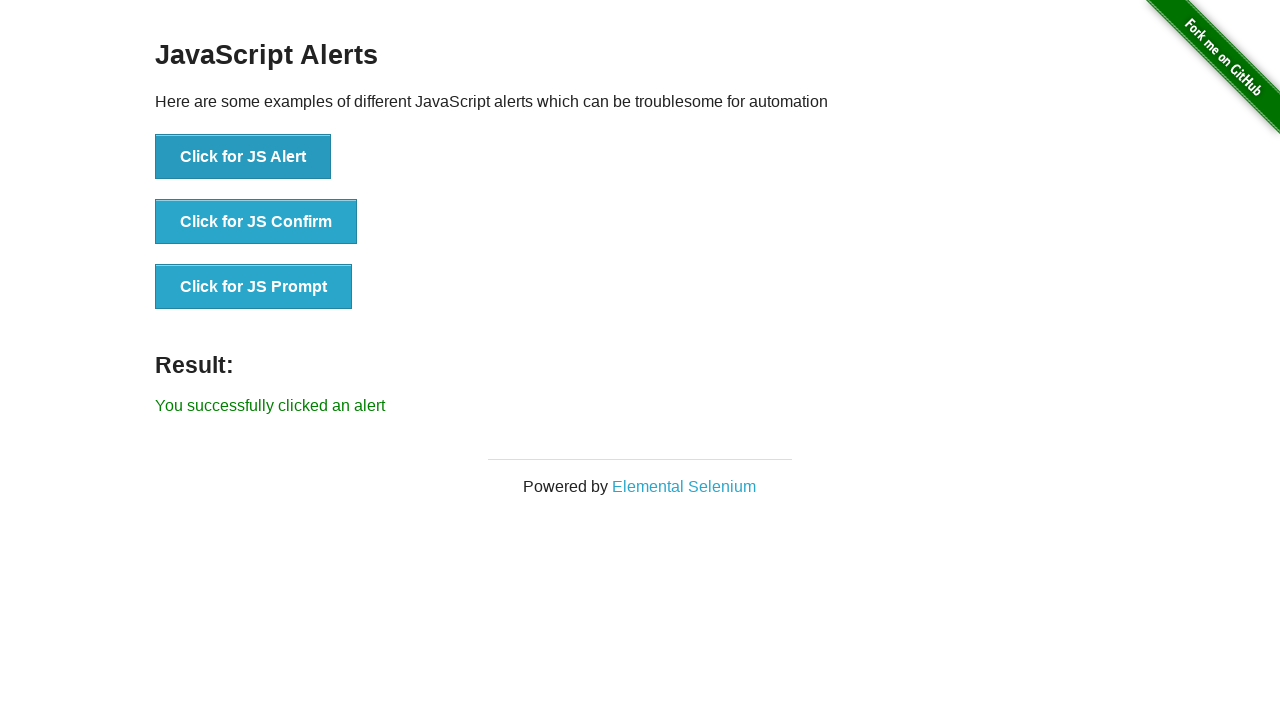

Set up dialog handler to accept alerts
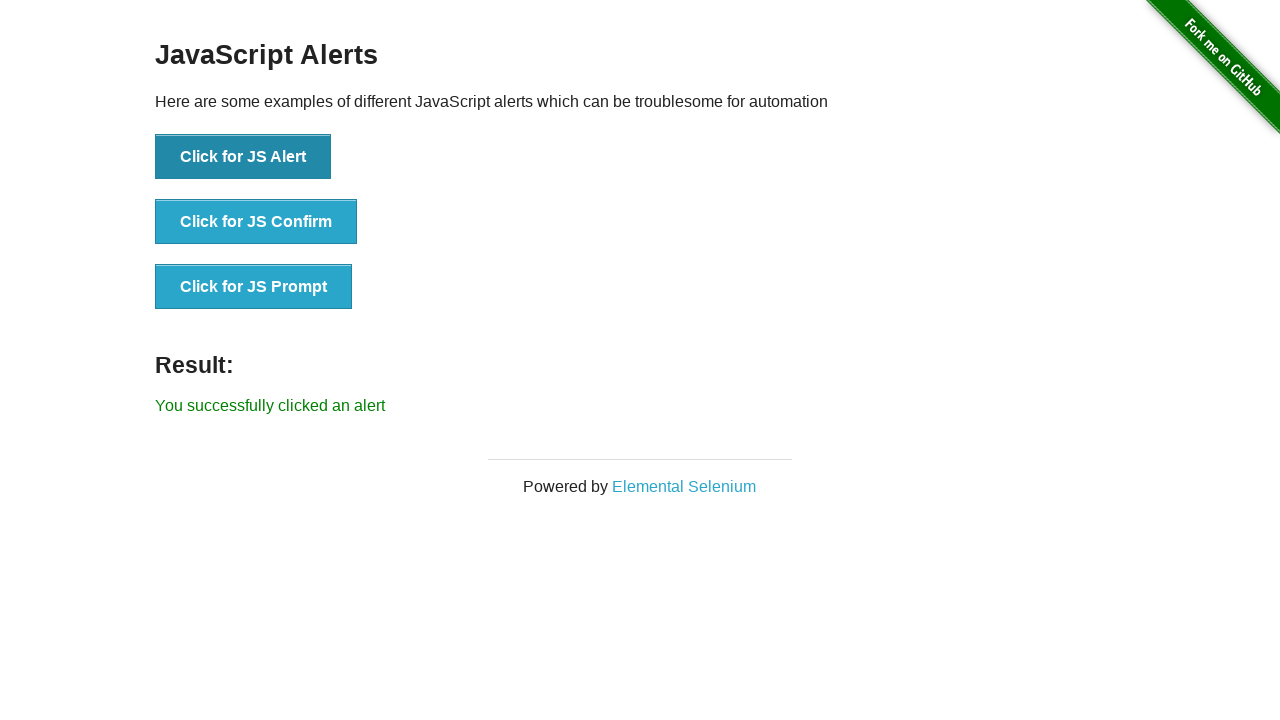

Clicked the JavaScript alert button to trigger the alert at (243, 157) on button[onclick='jsAlert()']
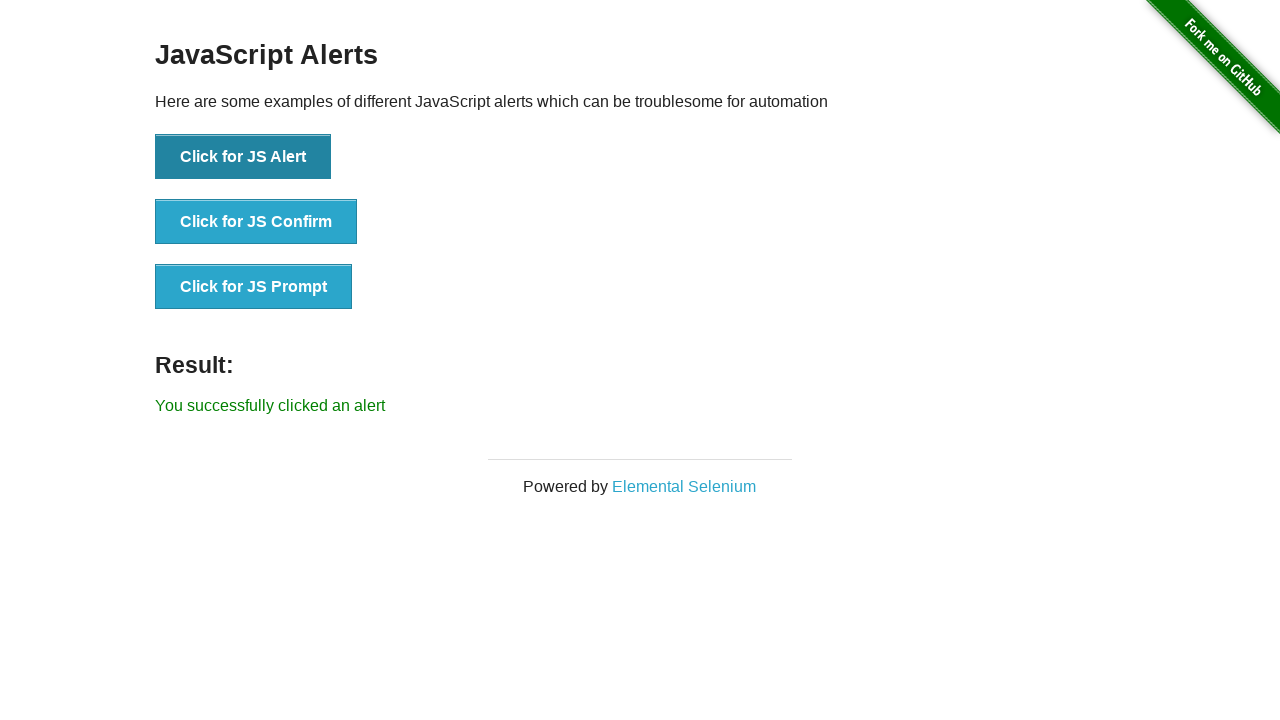

Success message element loaded
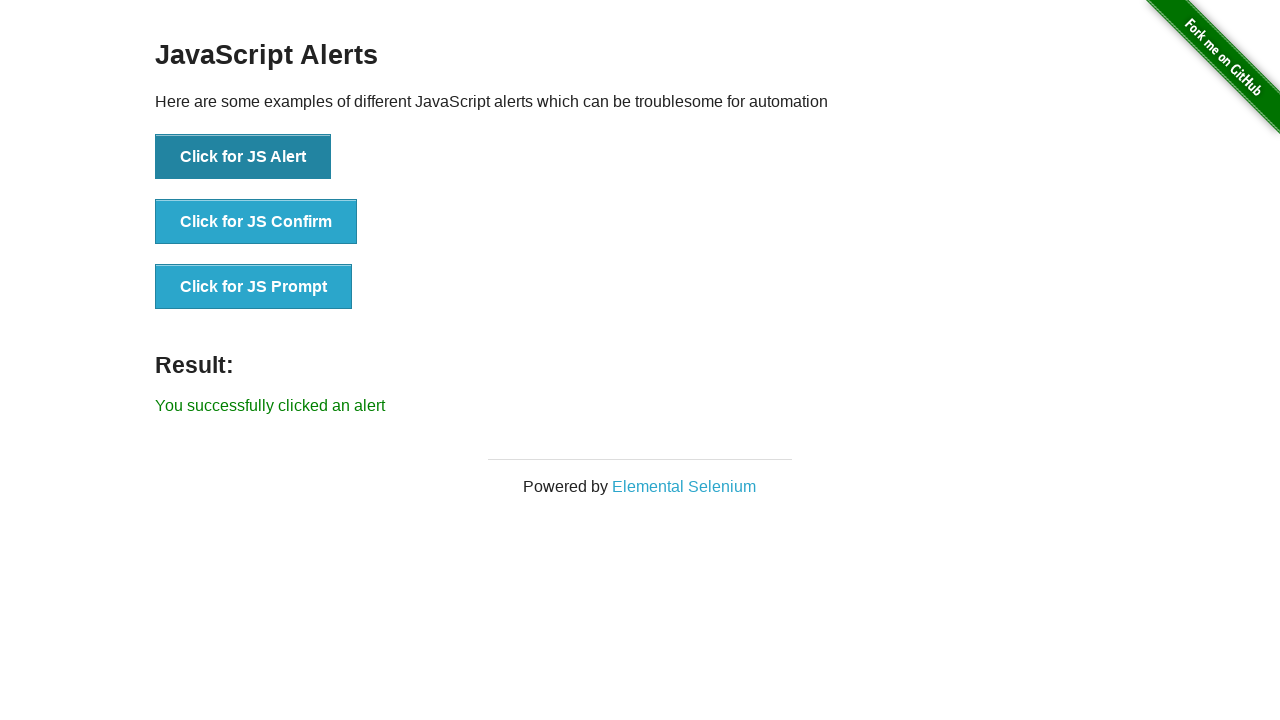

Retrieved success message text
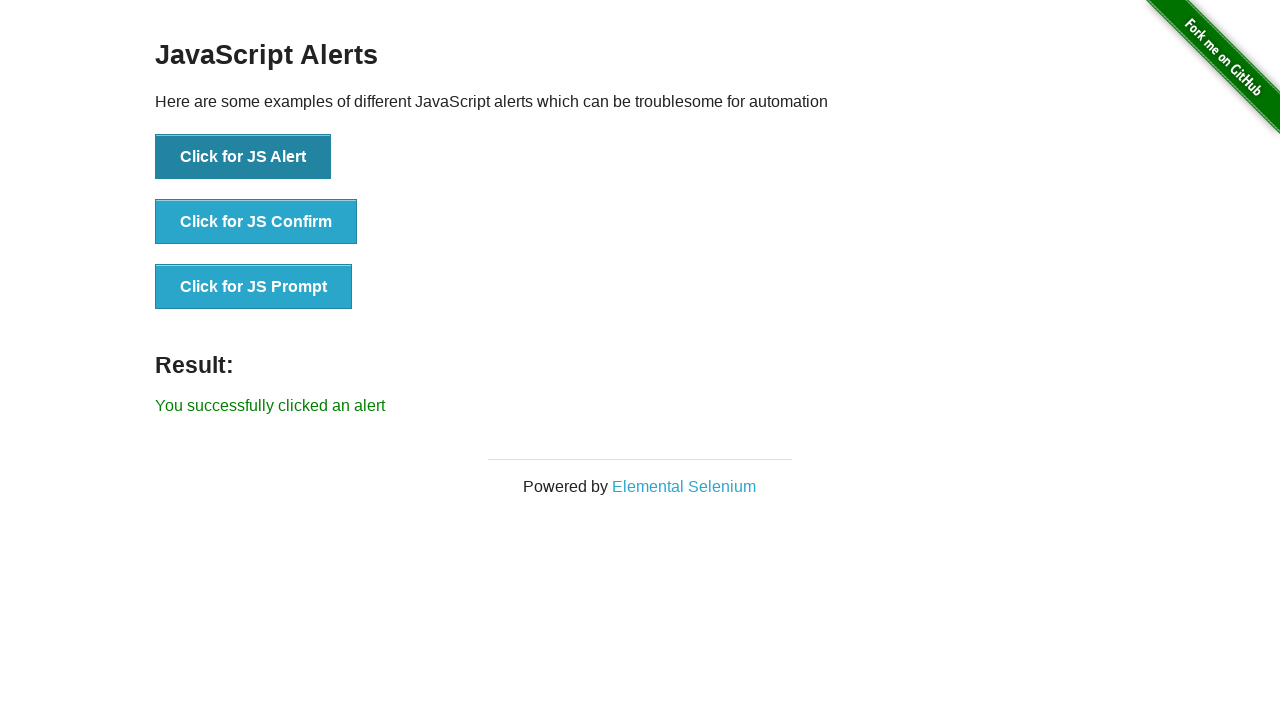

Verified success message displays 'You successfully clicked an alert'
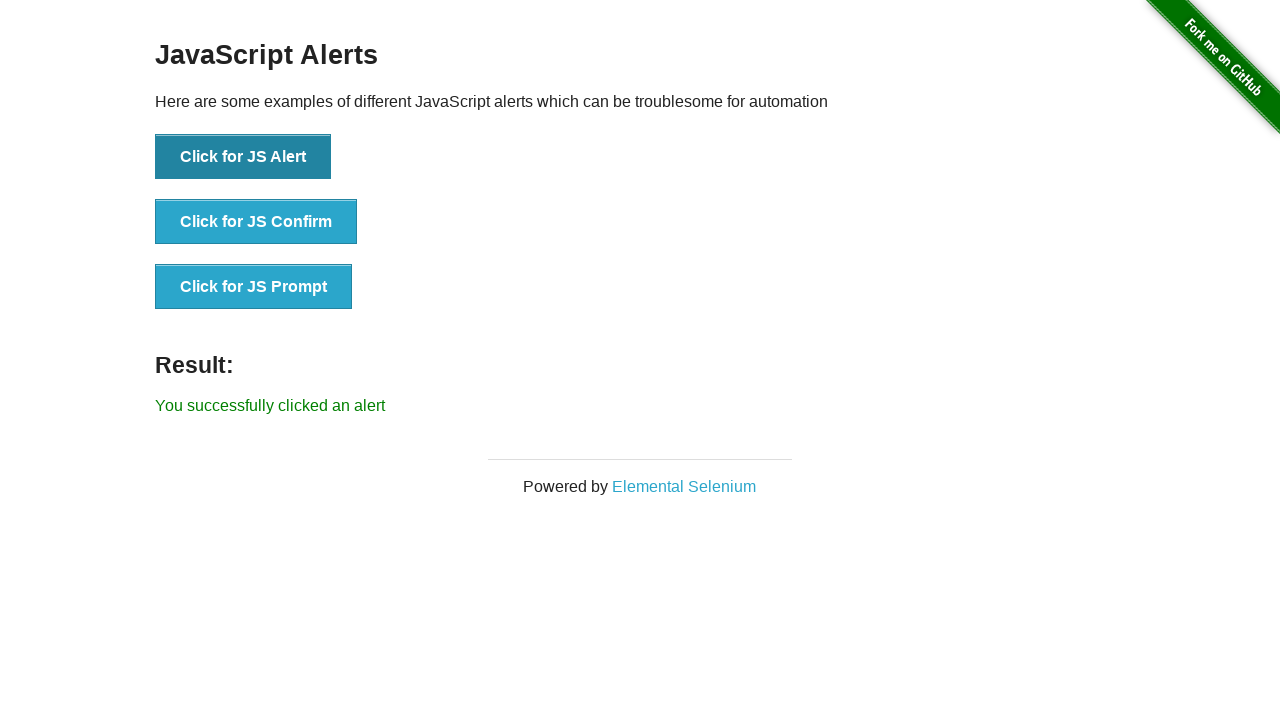

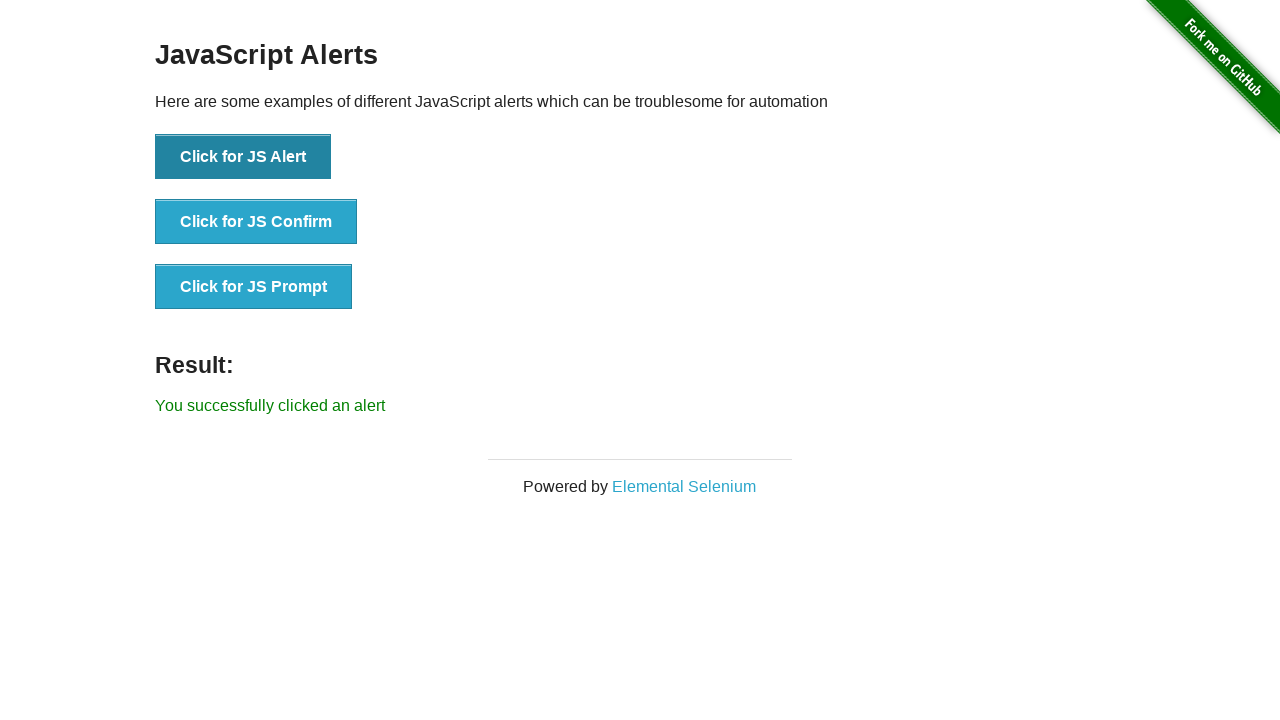